Navigates to a calorie calculator page and locates elements using XPath pattern matching with starts-with and contains functions

Starting URL: https://www.calculator.net/calorie-calculator.html

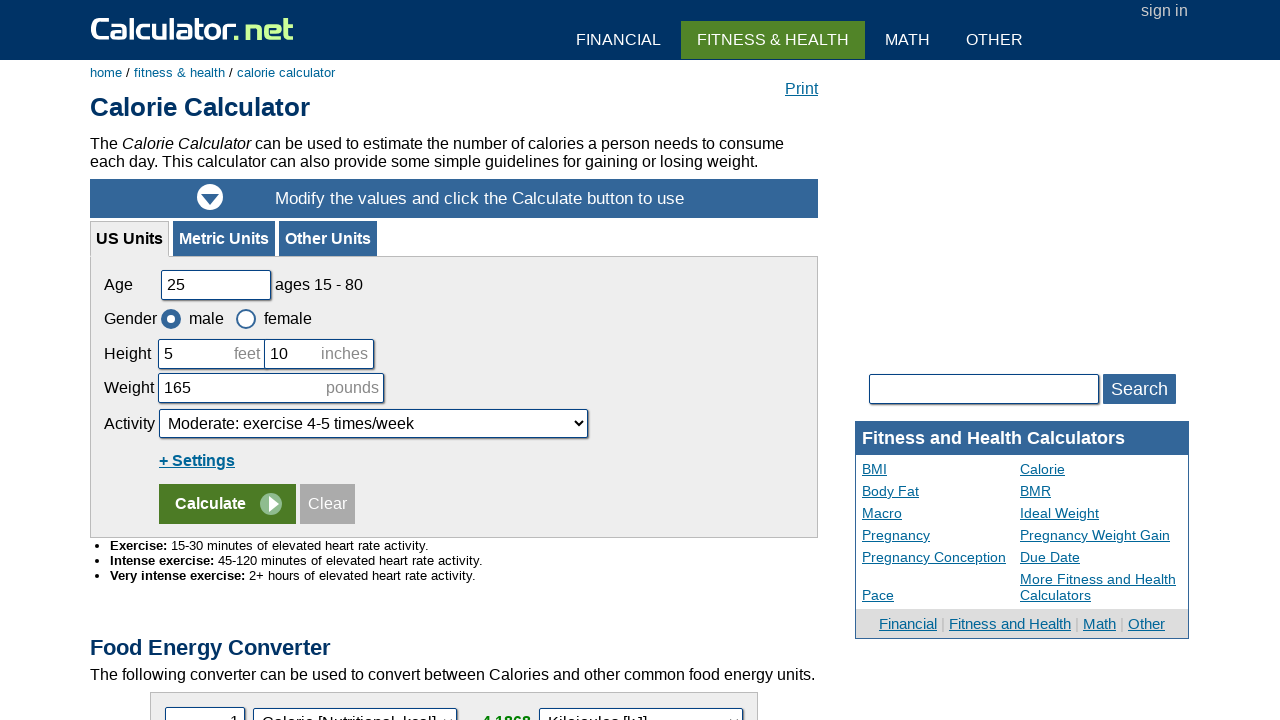

Waited for page to load completely (networkidle state)
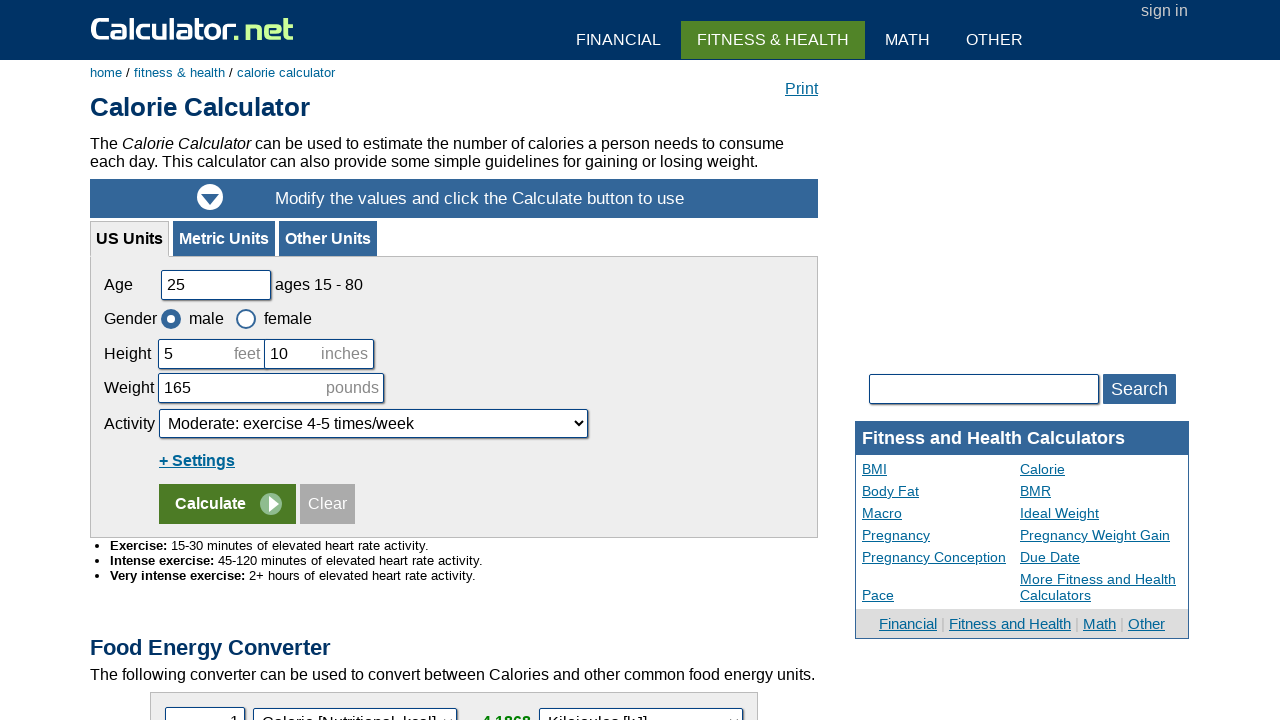

Located all elements with id starting with 'c' using XPath starts-with pattern
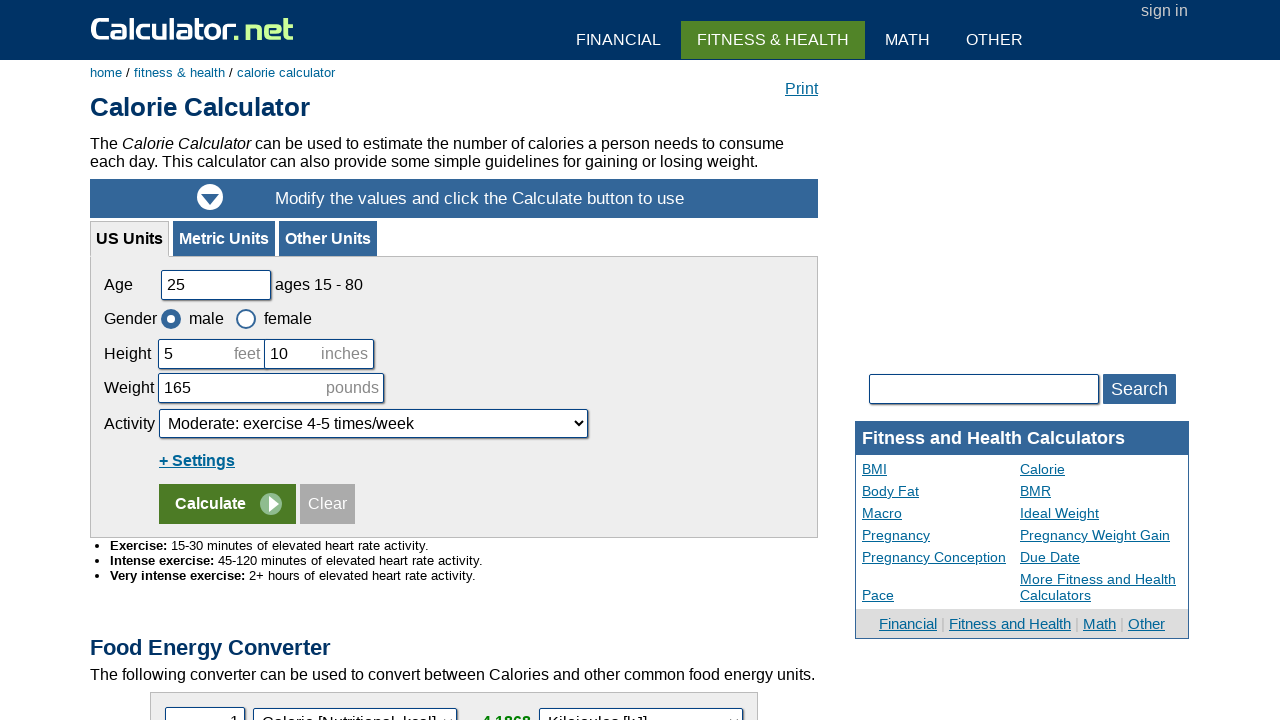

Located all elements with id containing 'height' using XPath contains pattern
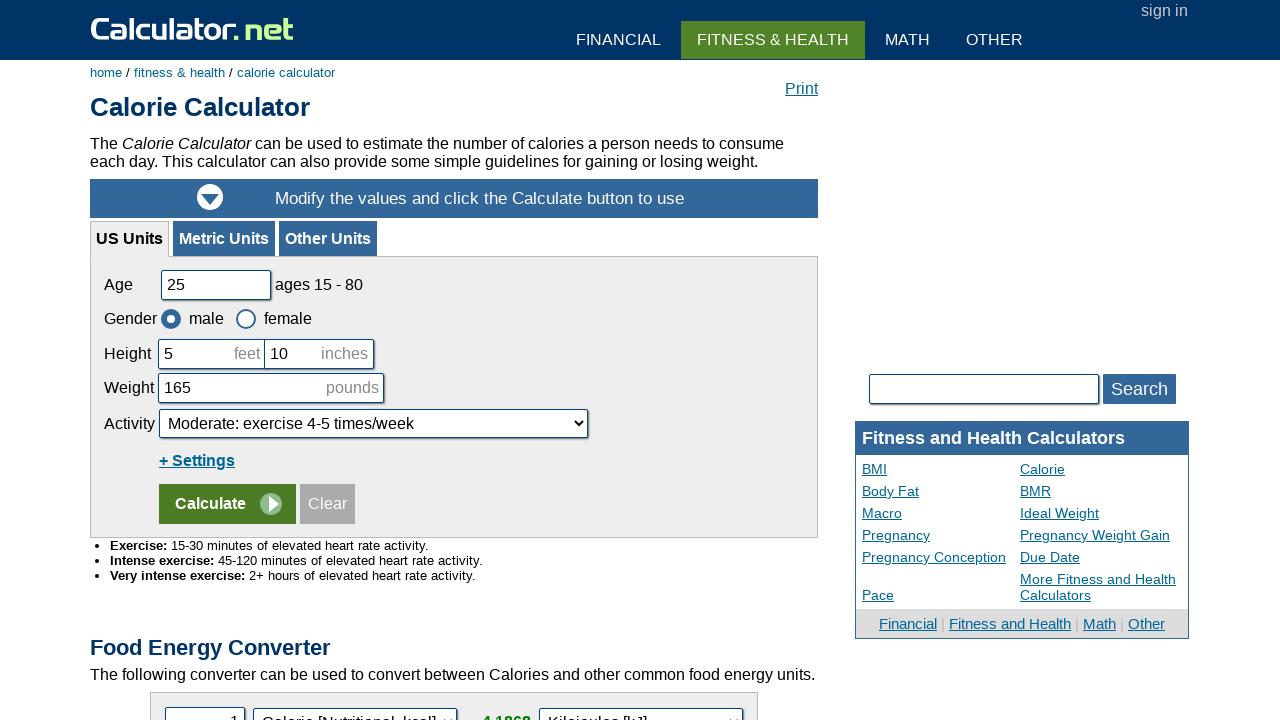

Verified that elements with id starting with 'c' were found
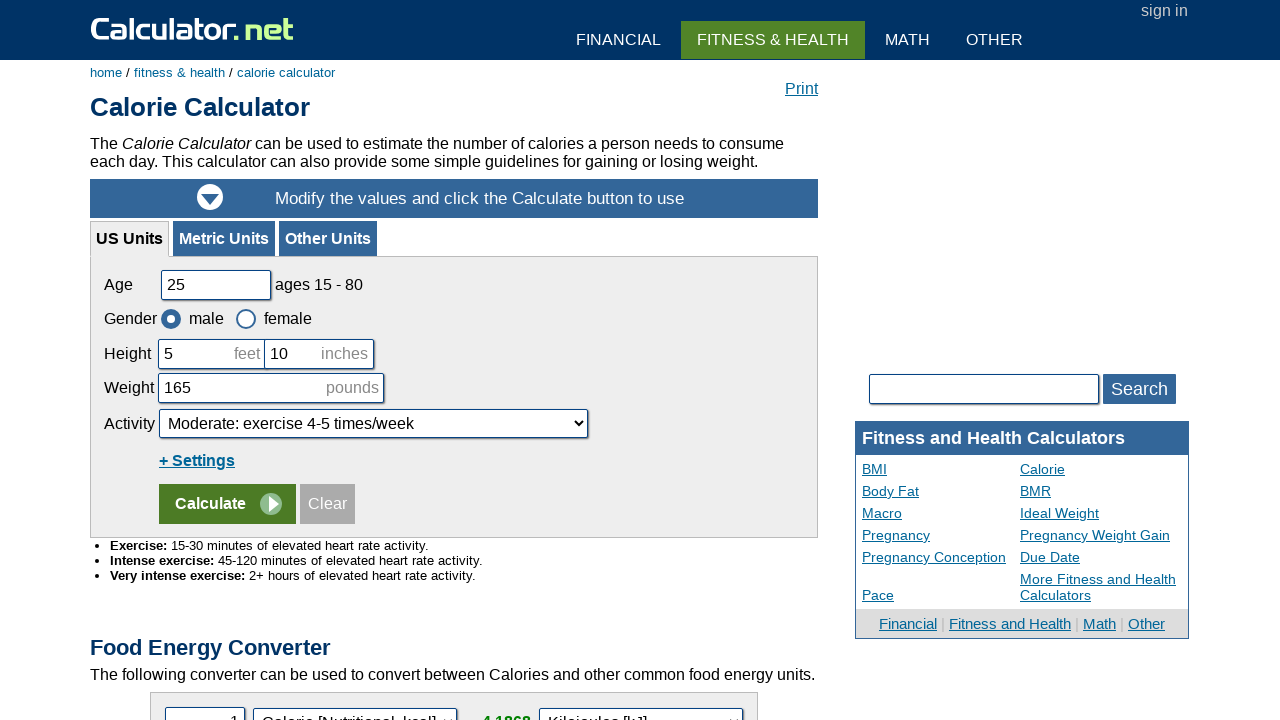

Verified that elements with id containing 'height' were found
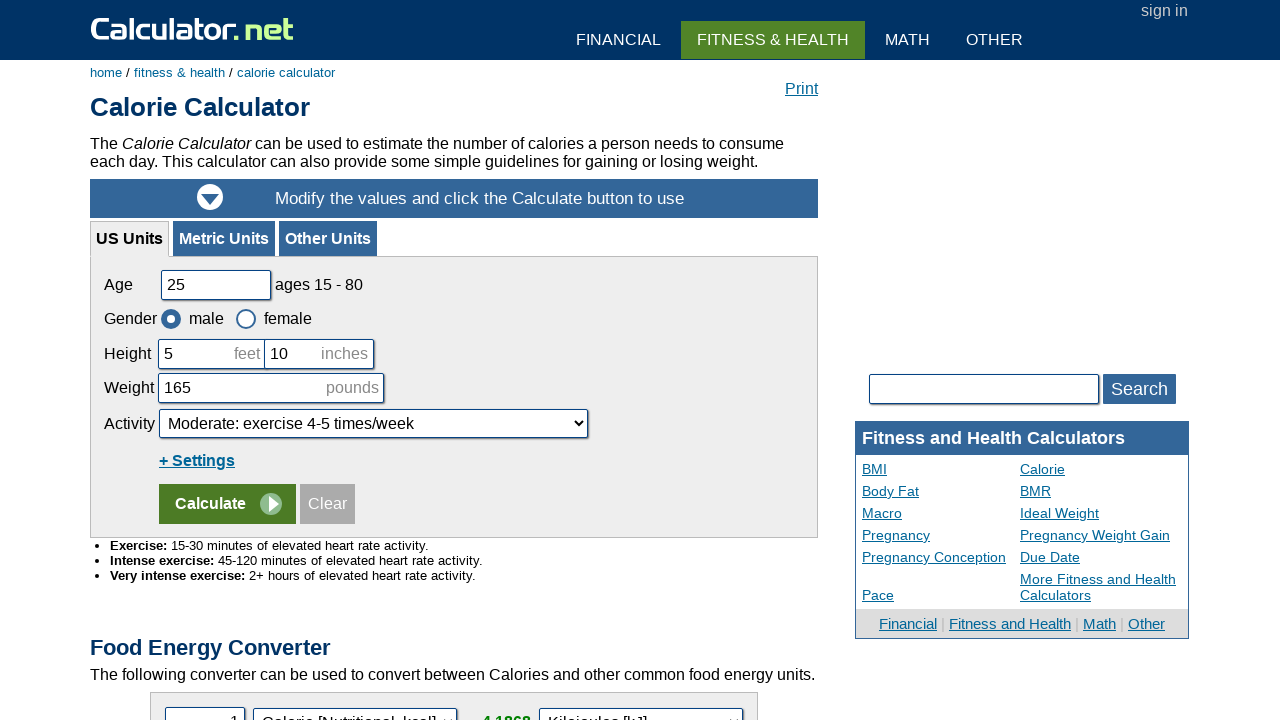

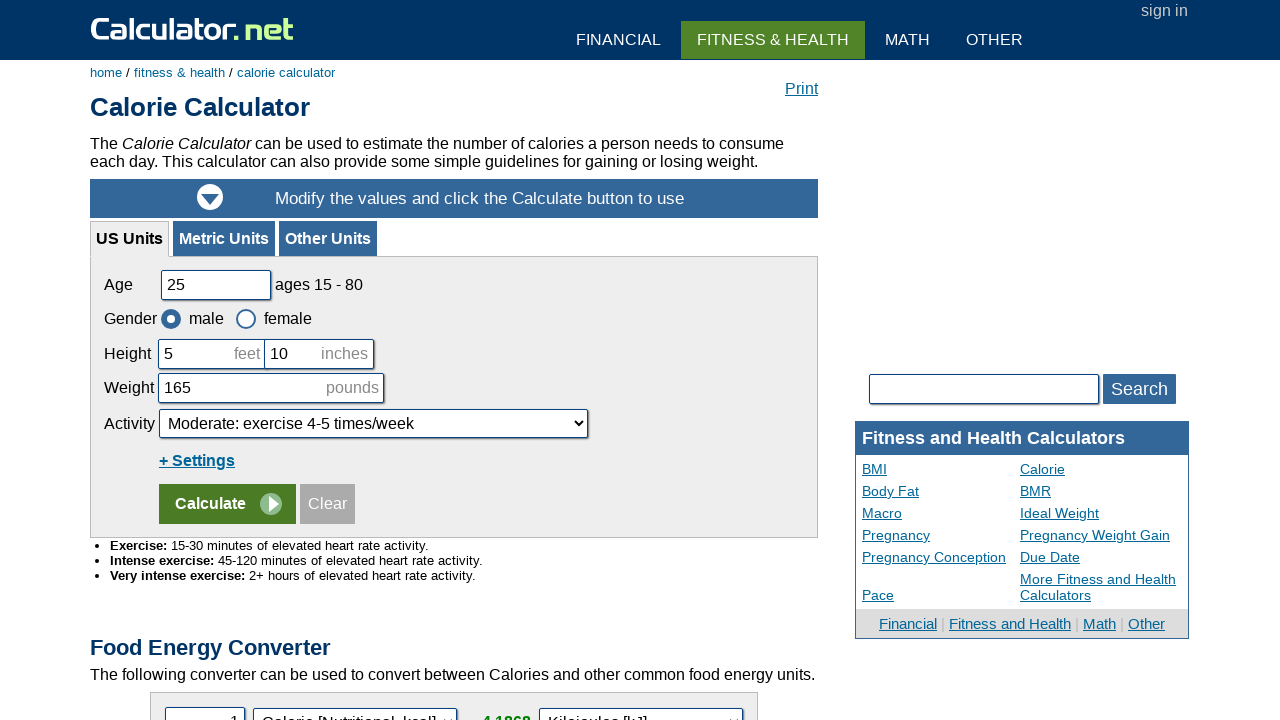